Tests clicking a JS Prompt button, dismissing (Cancel) without entering text, and verifying null result

Starting URL: https://the-internet.herokuapp.com/javascript_alerts

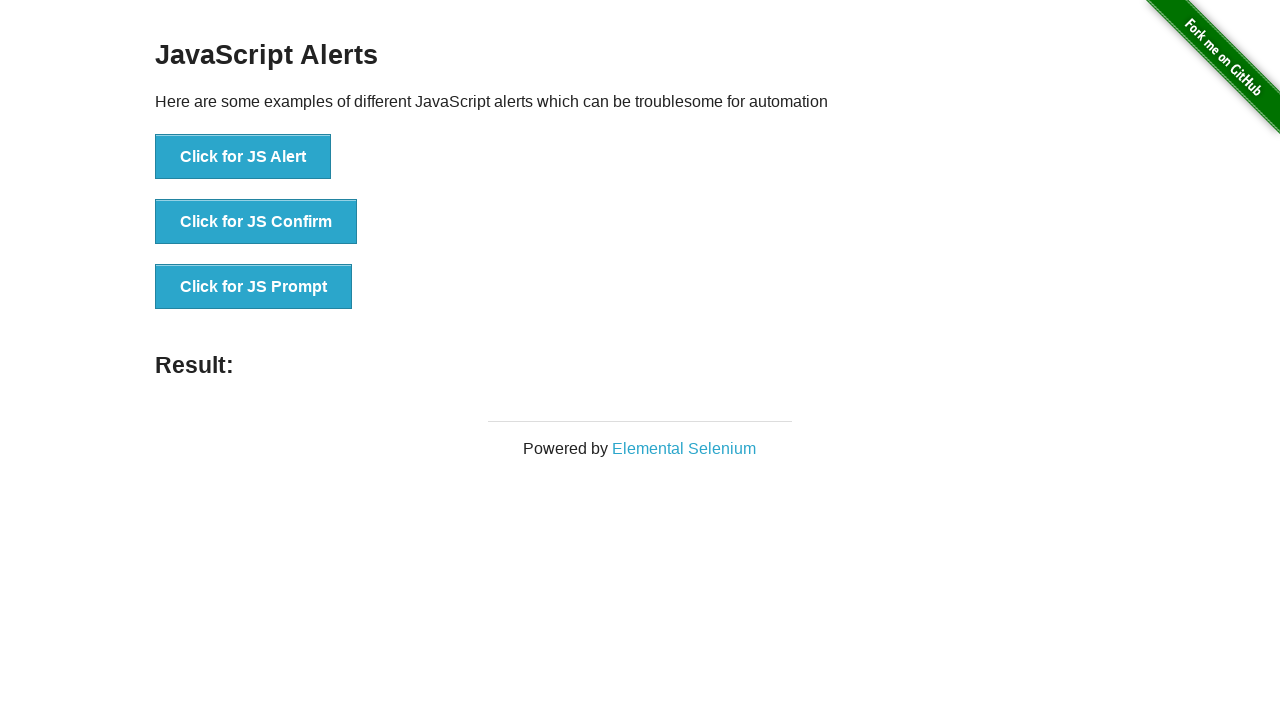

Registered dialog handler to dismiss prompts without entering text
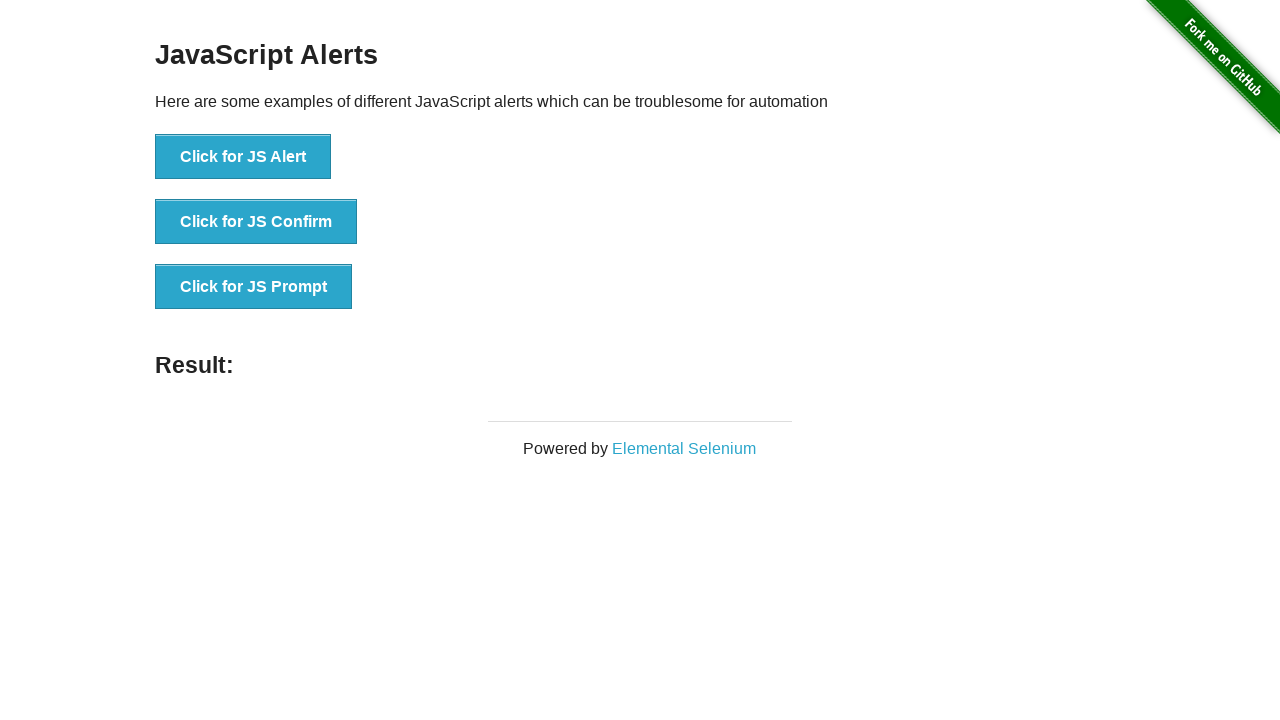

Clicked the JS Prompt button at (254, 287) on button:has-text('Click for JS Prompt')
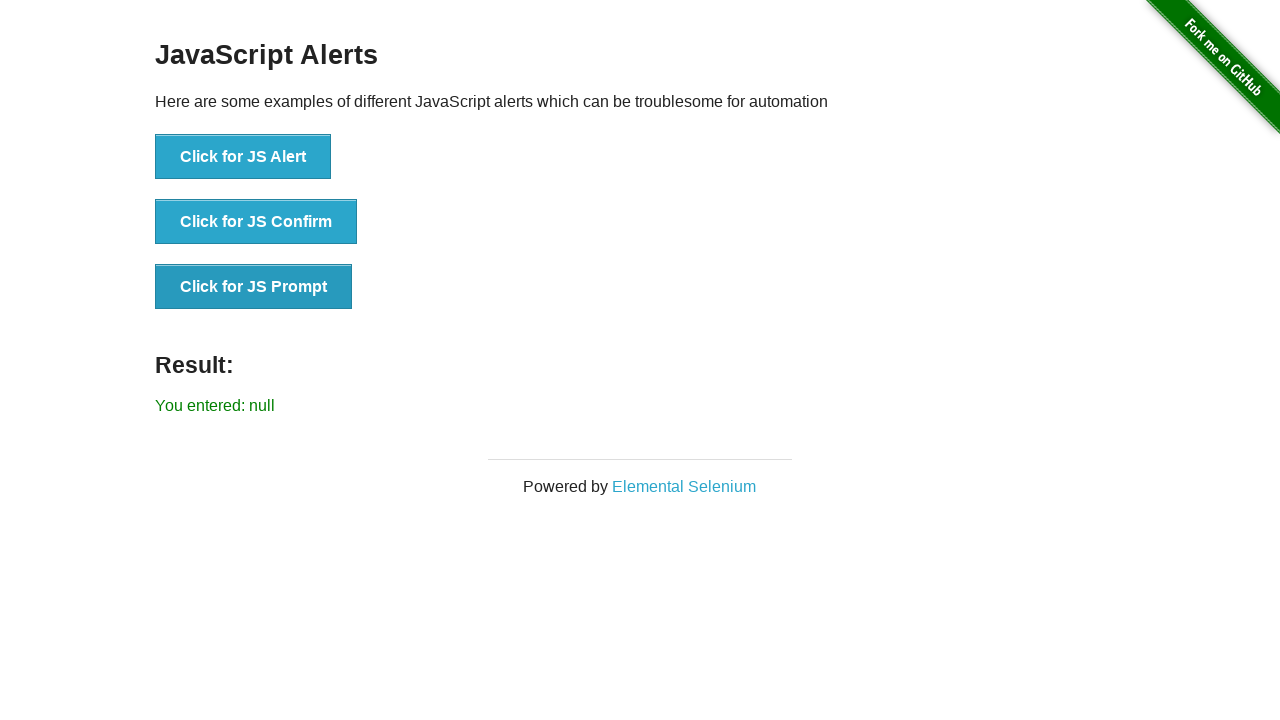

Result message element loaded after dismissing prompt
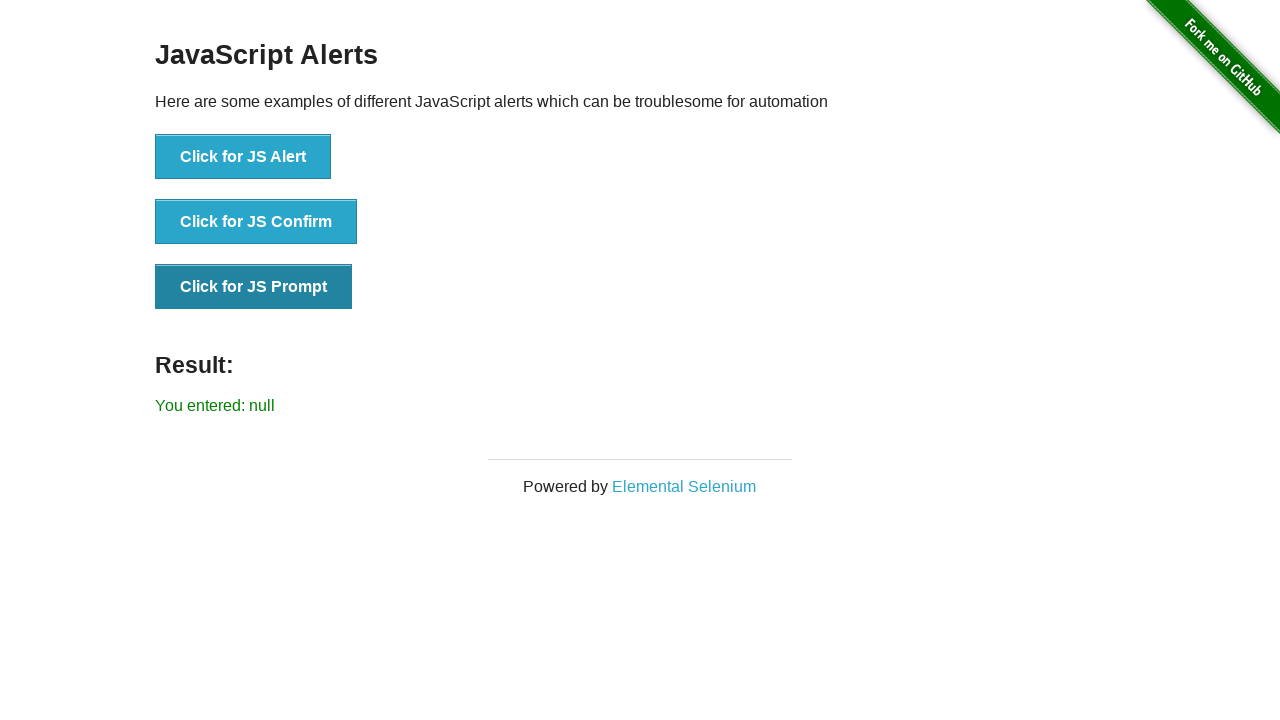

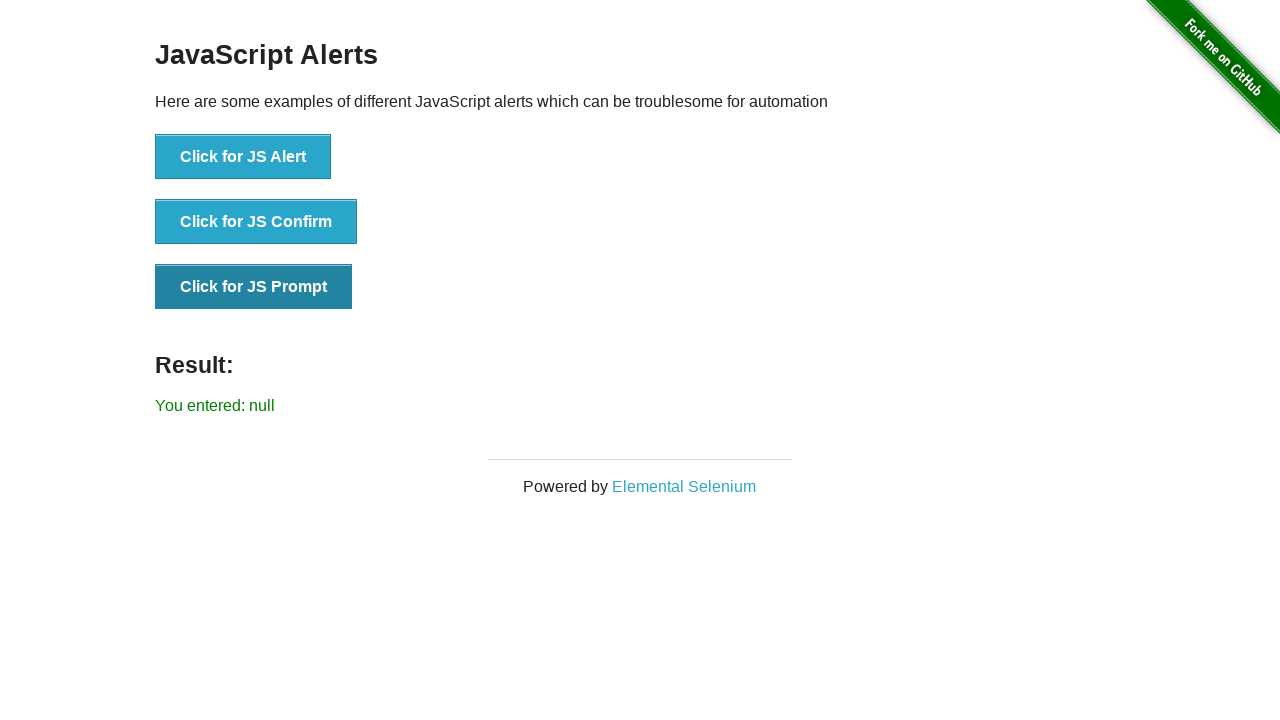